Tests window handling functionality by clicking a link that opens a new window, switching between windows, and interacting with elements in both windows

Starting URL: https://rahulshettyacademy.com/loginpagePractise/

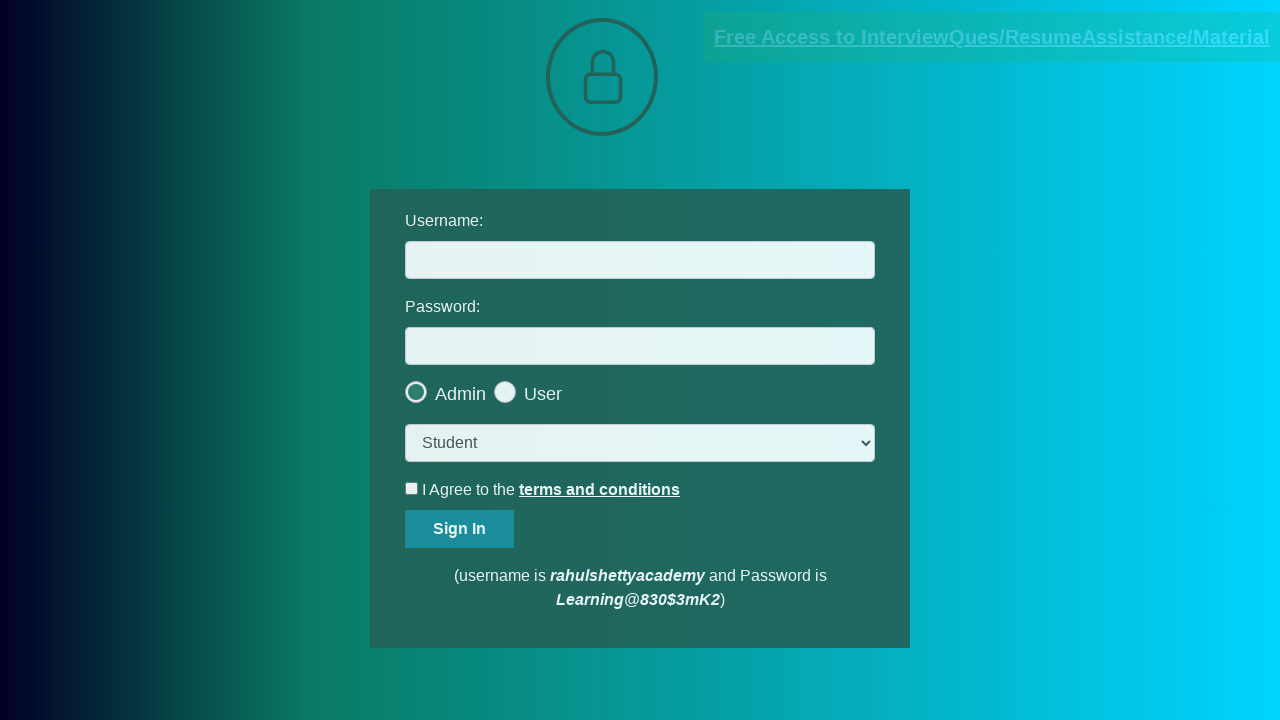

Clicked blinking text link to open new window at (992, 37) on .blinkingText
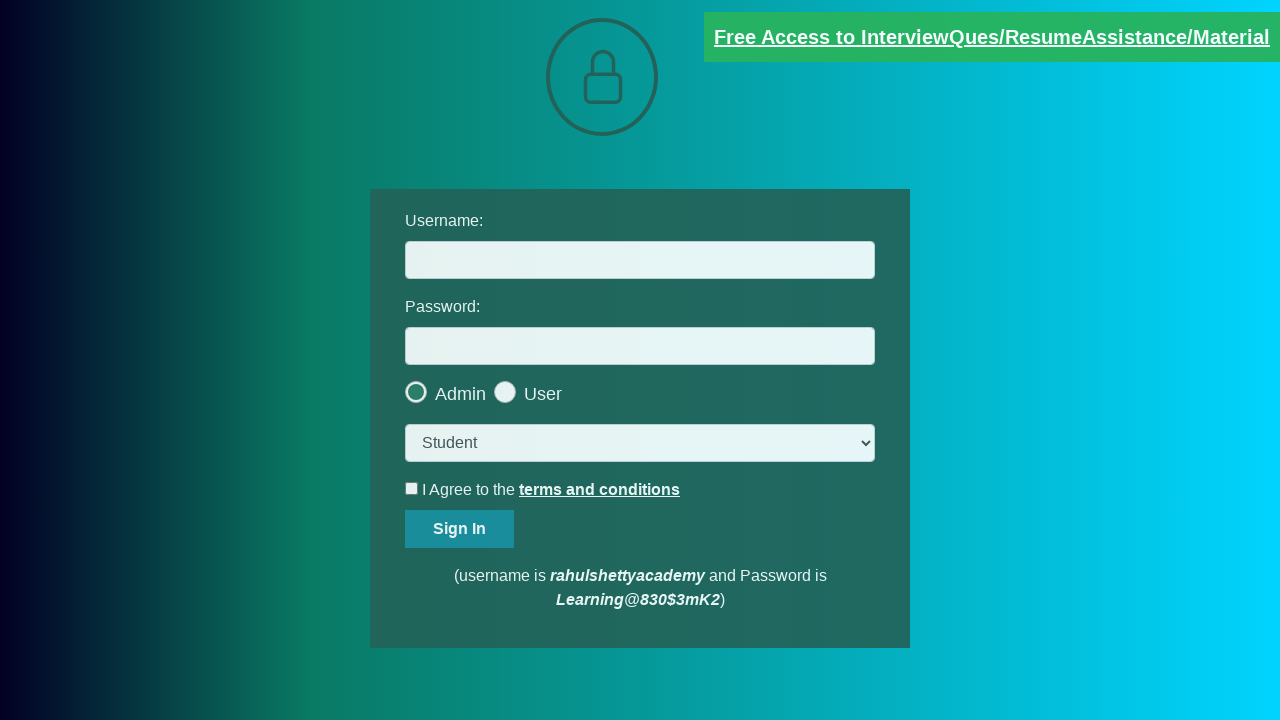

New window opened and captured
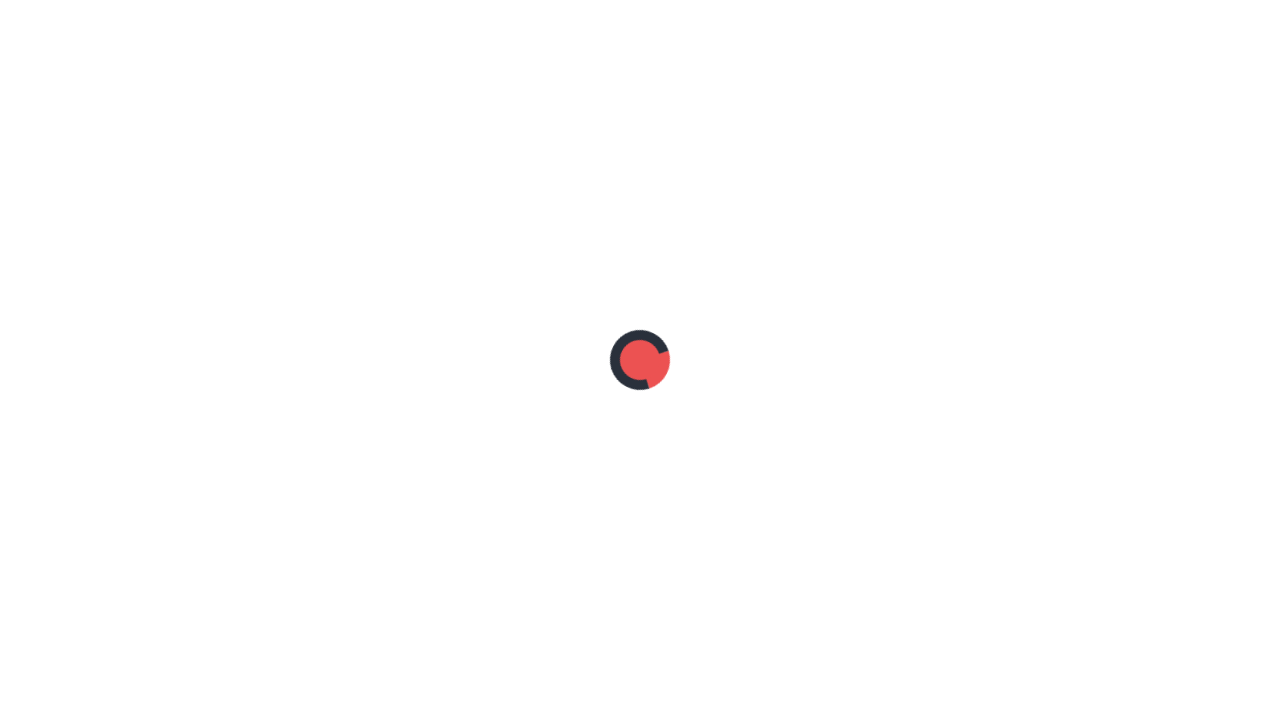

Clicked home link in new window at (282, 117) on xpath=/html/body/div/header/div[3]/div/div/div[2]/nav/div[2]/ul/li[1]/a
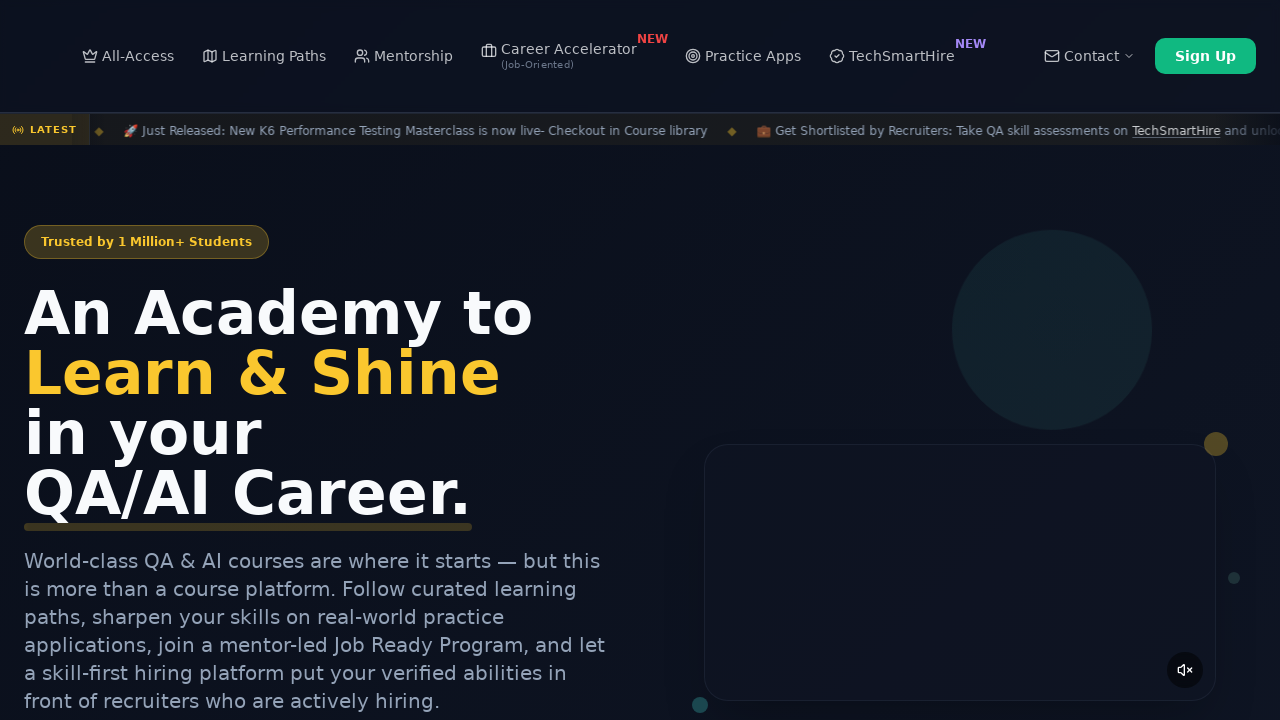

Filled username field with 'nith' in original window on #username
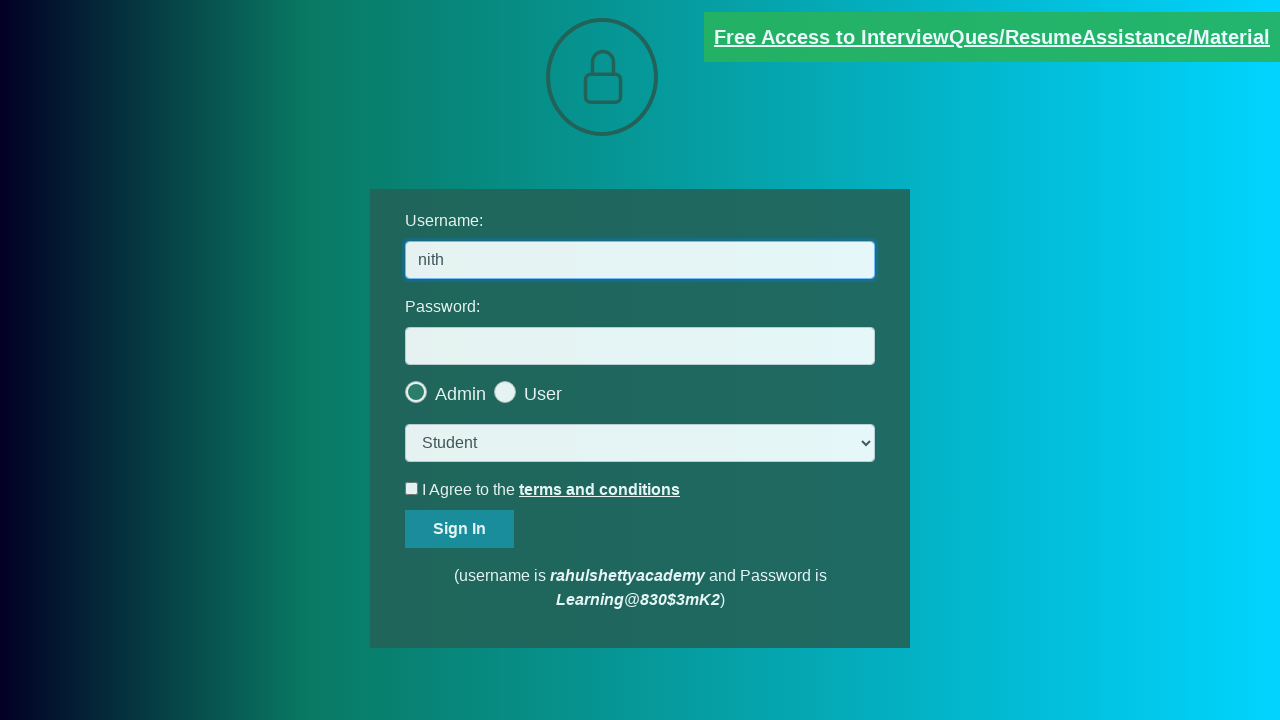

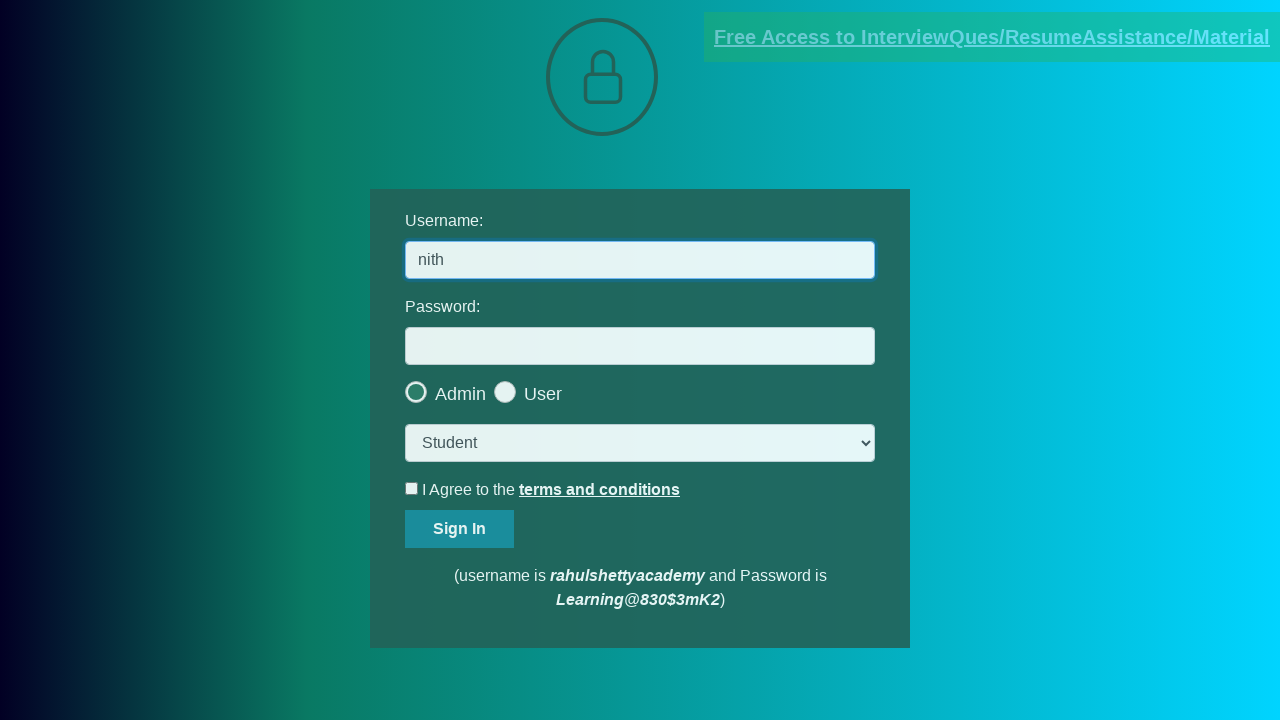